Tests the jQuery UI resizable widget by dragging the resize handle to resize an element

Starting URL: https://jqueryui.com/resizable/

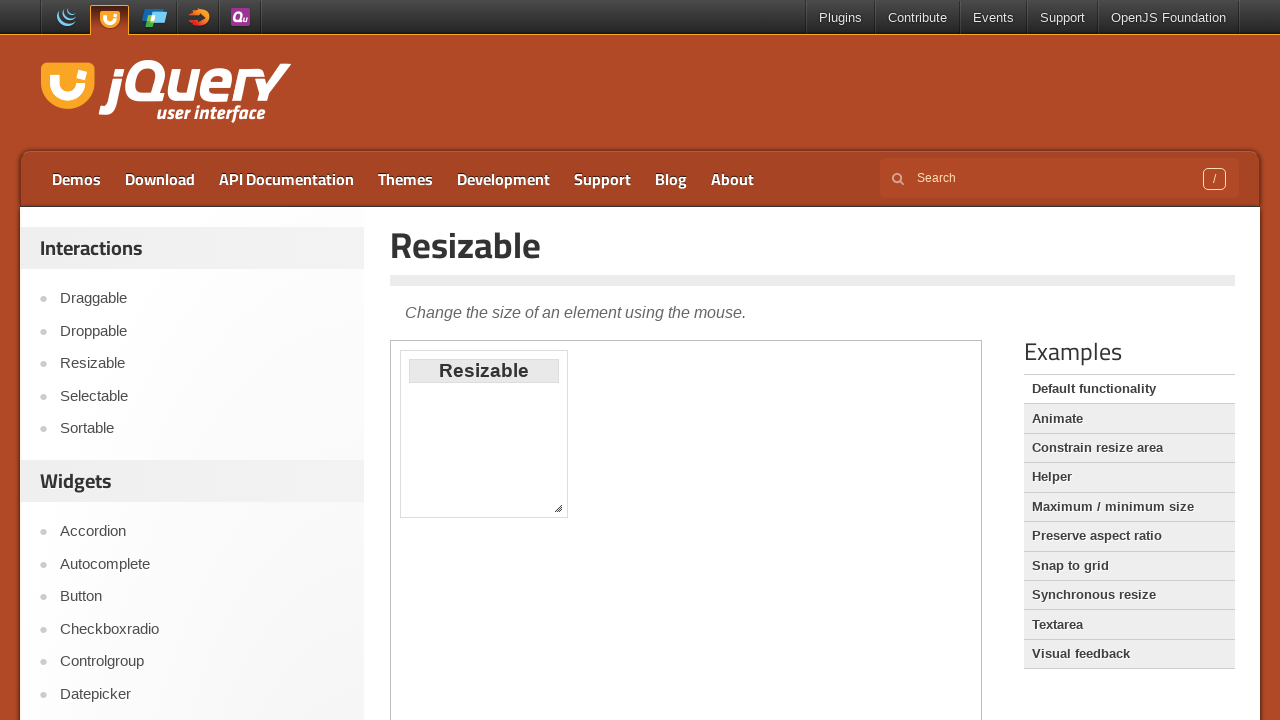

Located the iframe containing the resizable demo
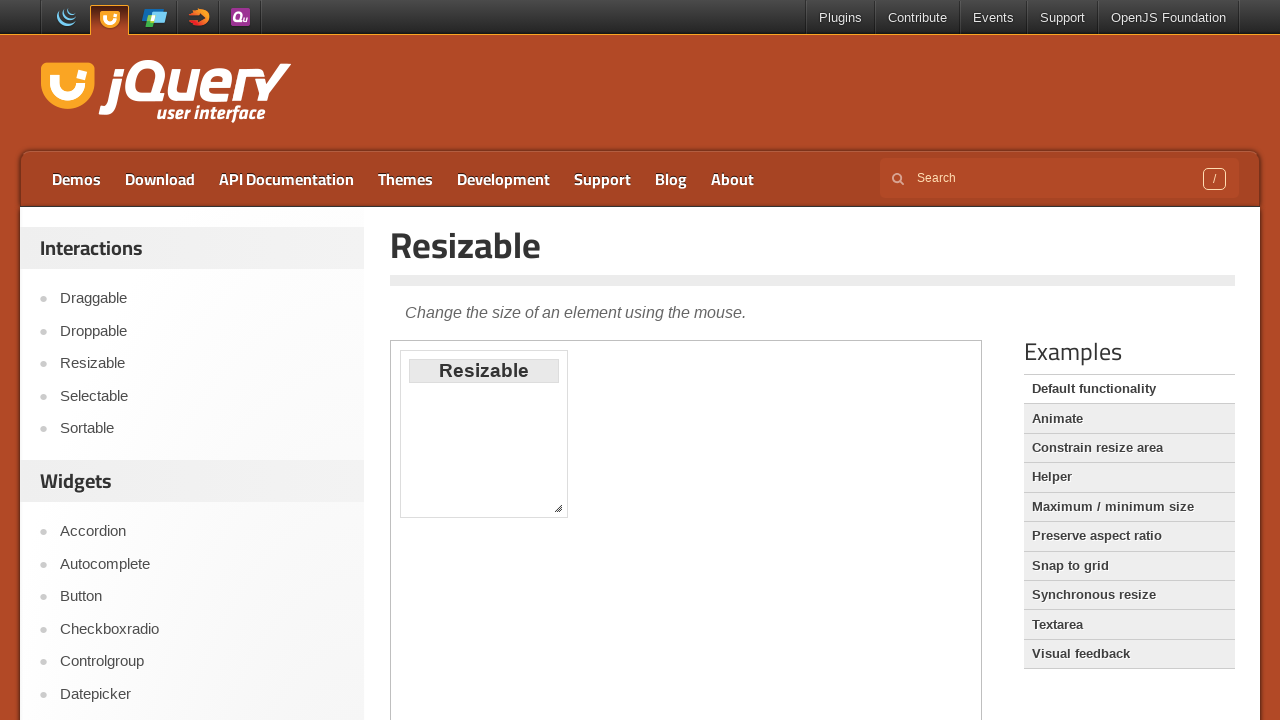

Located the resize handle element with .ui-icon selector
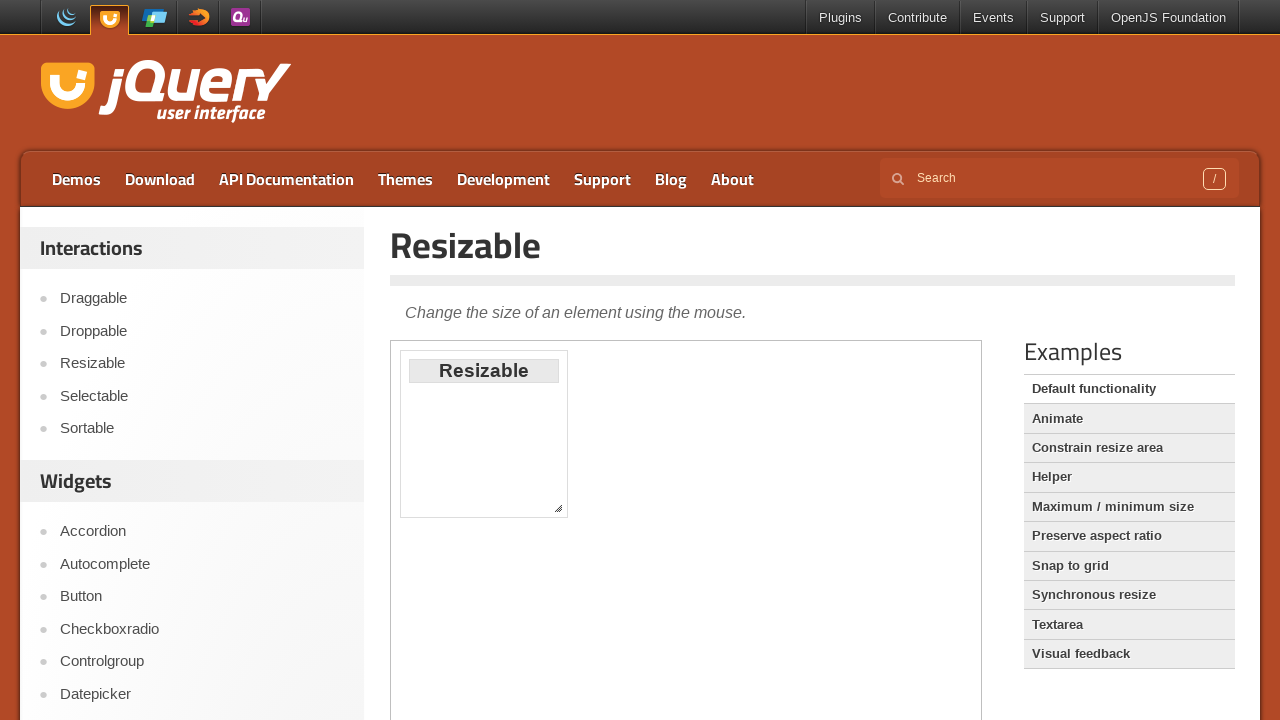

Retrieved bounding box of resize handle
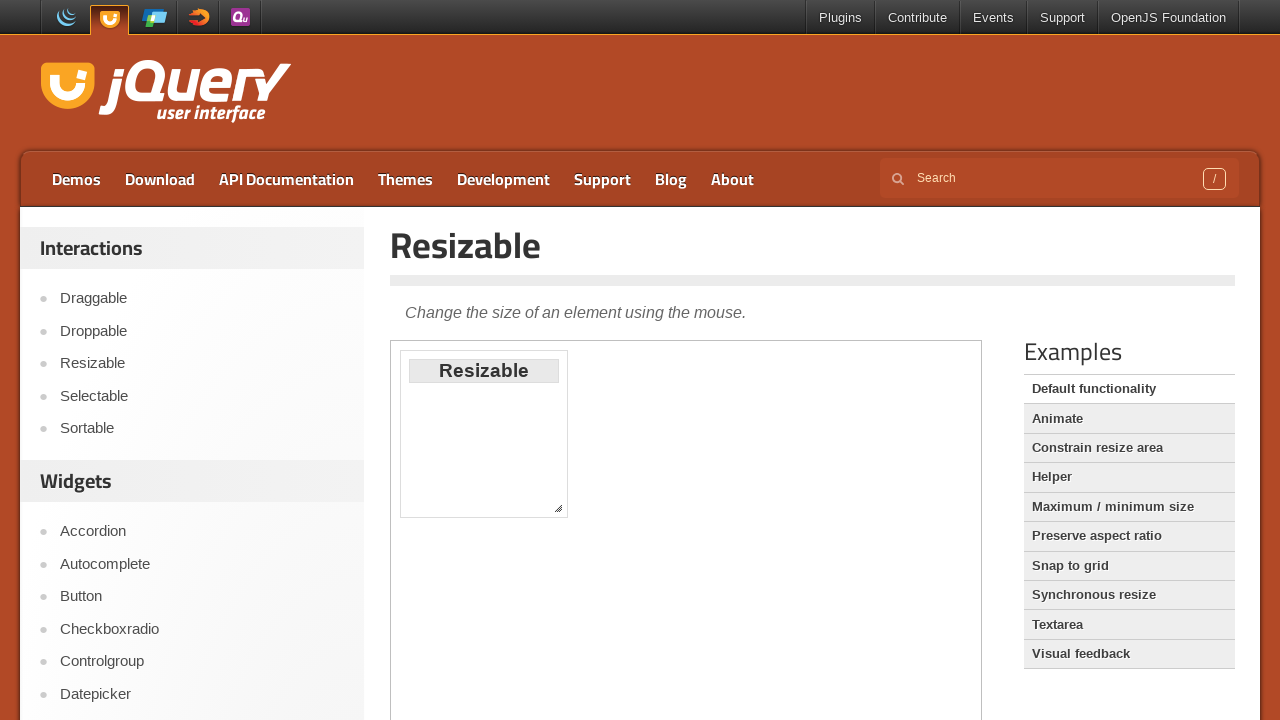

Moved mouse to center of resize handle at (558, 508)
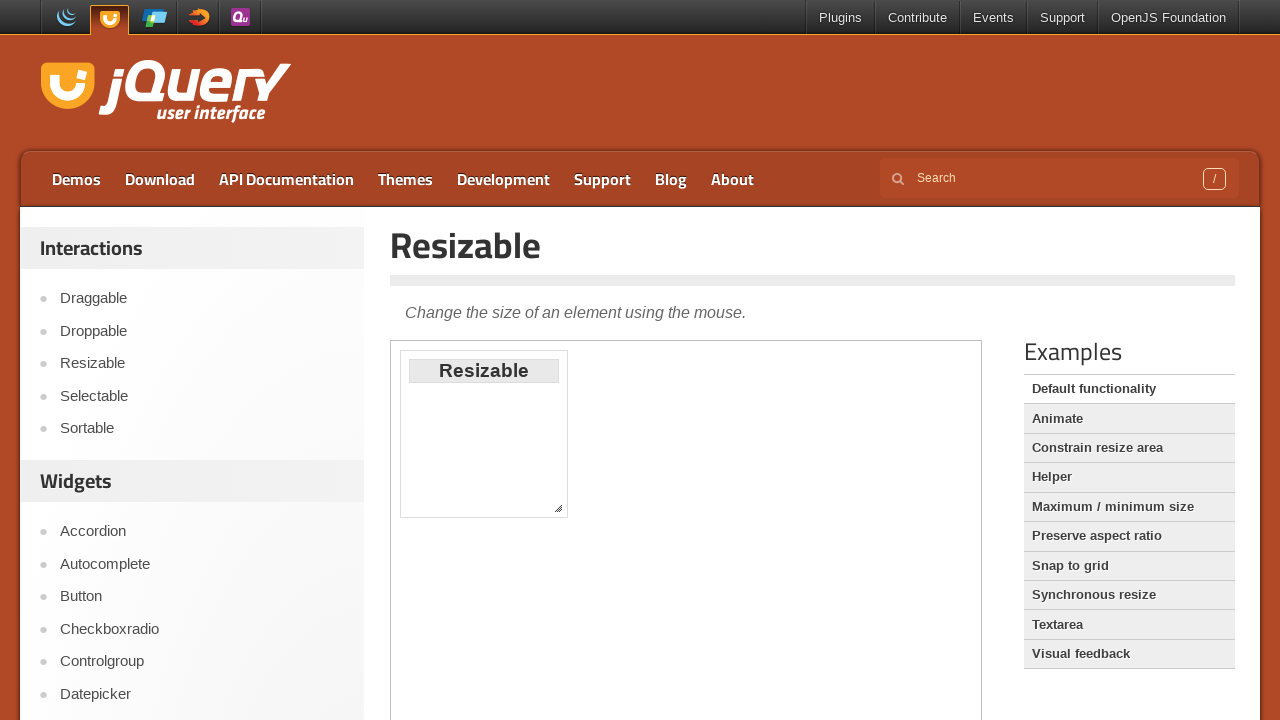

Pressed mouse button down to start drag at (558, 508)
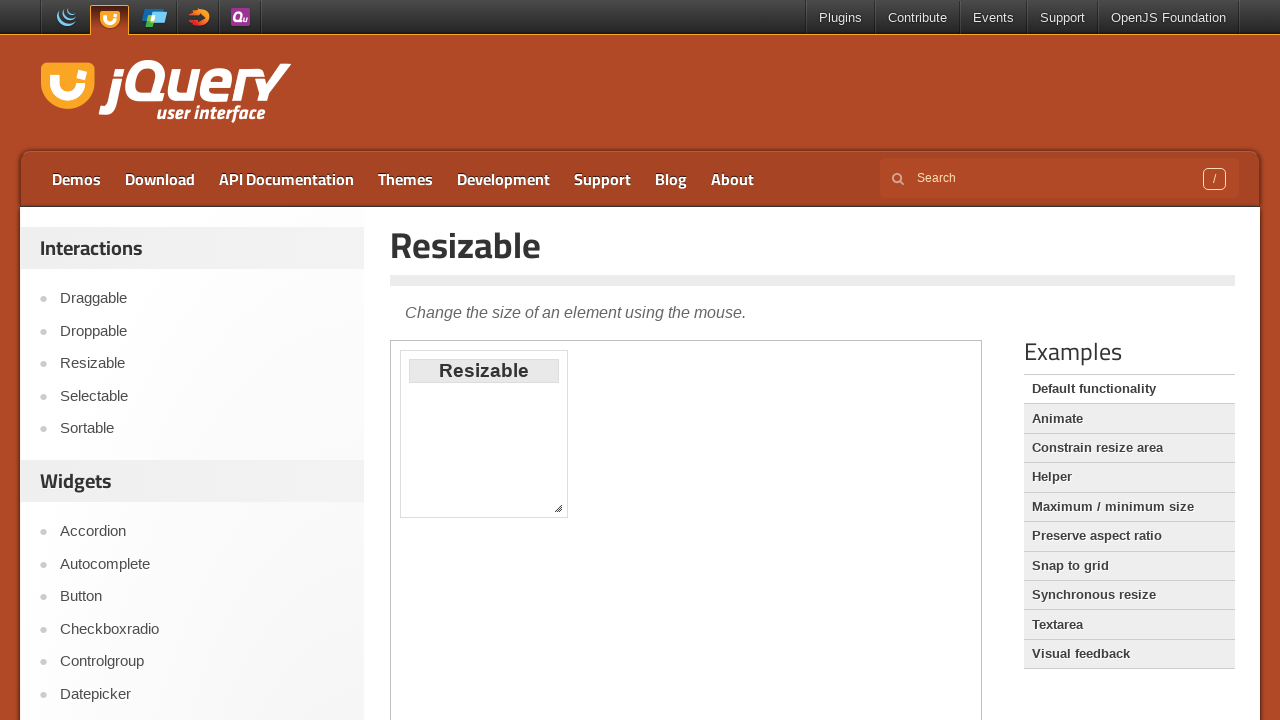

Dragged resize handle 100px right and 50px down at (658, 558)
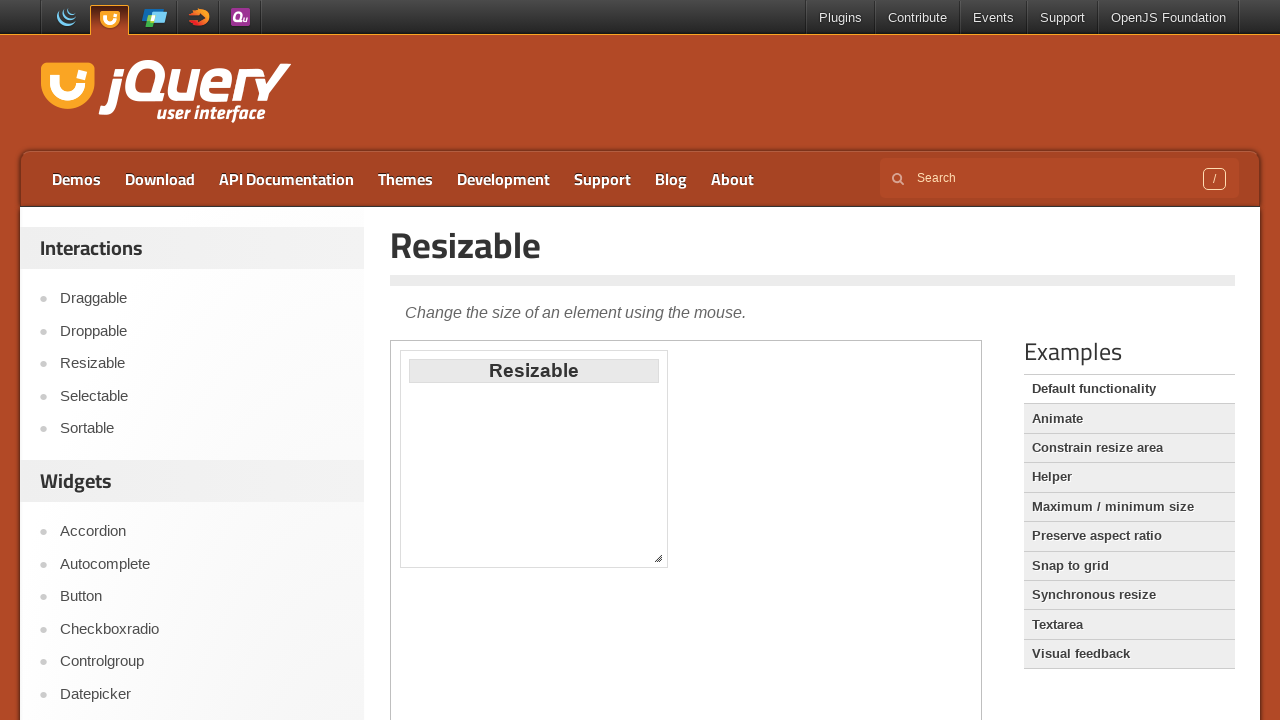

Released mouse button to complete resize operation at (658, 558)
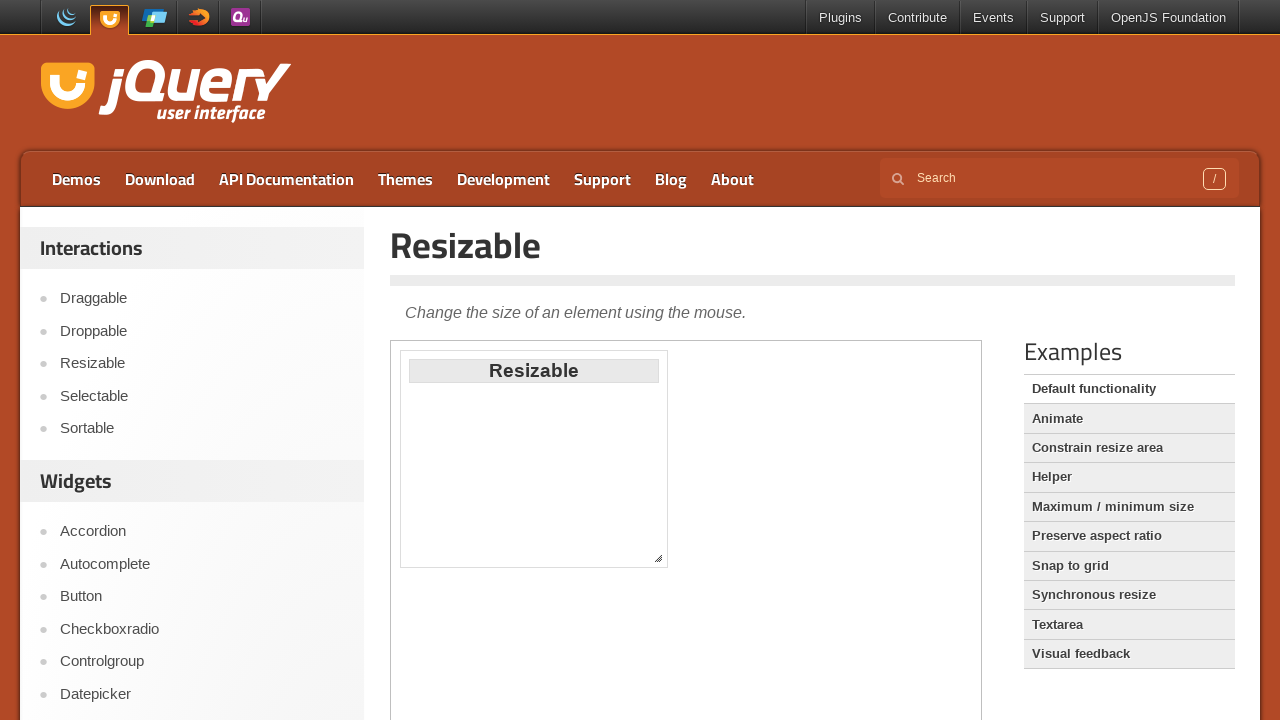

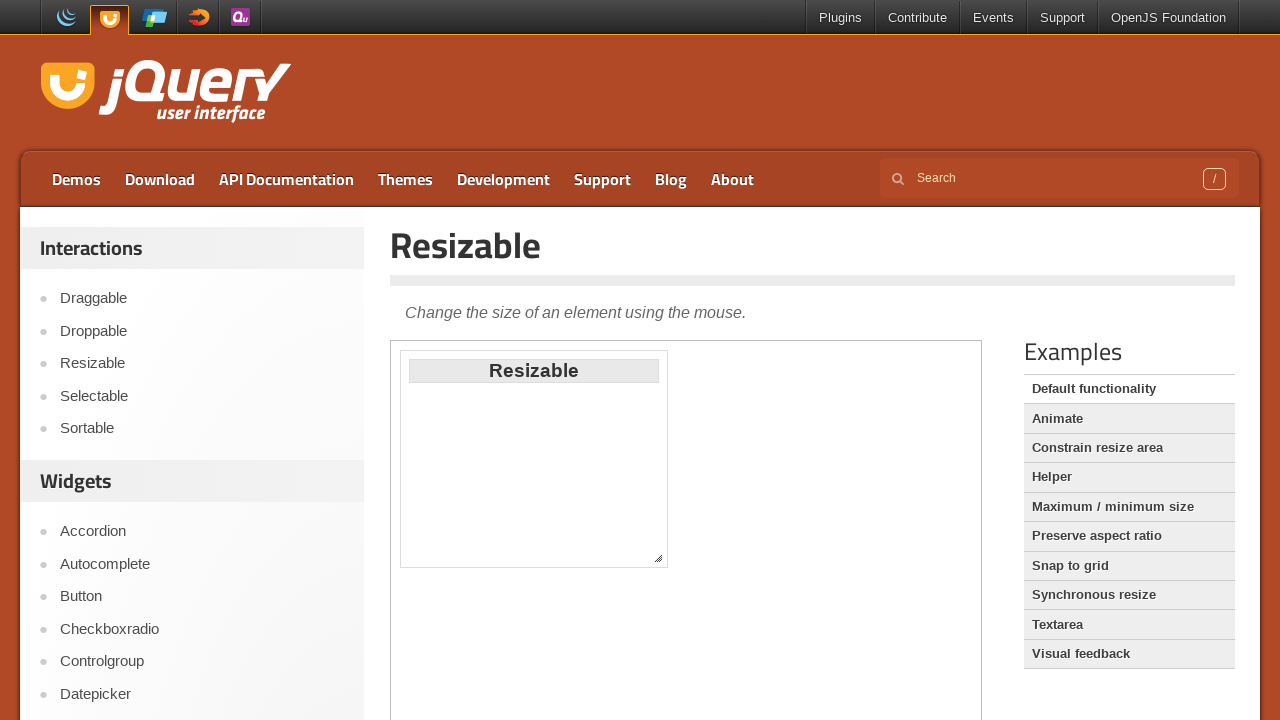